Tests a quote management application by adding a new quote with author and background color, verifying it appears in the list, then removing it by clicking on the quote panel

Starting URL: https://gosoft.web.id/wonderfulQuote

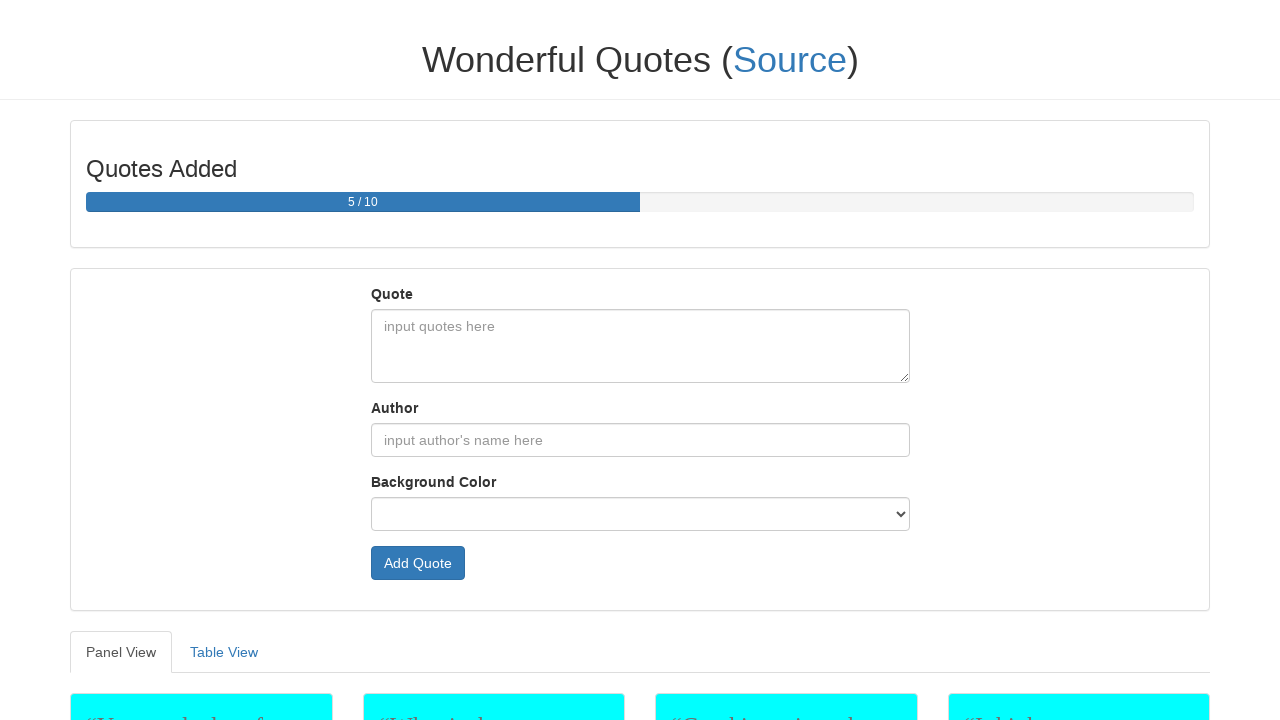

Filled quote textarea with 'Life is what happens when you're busy making other plans' on textarea[placeholder='input quotes here']
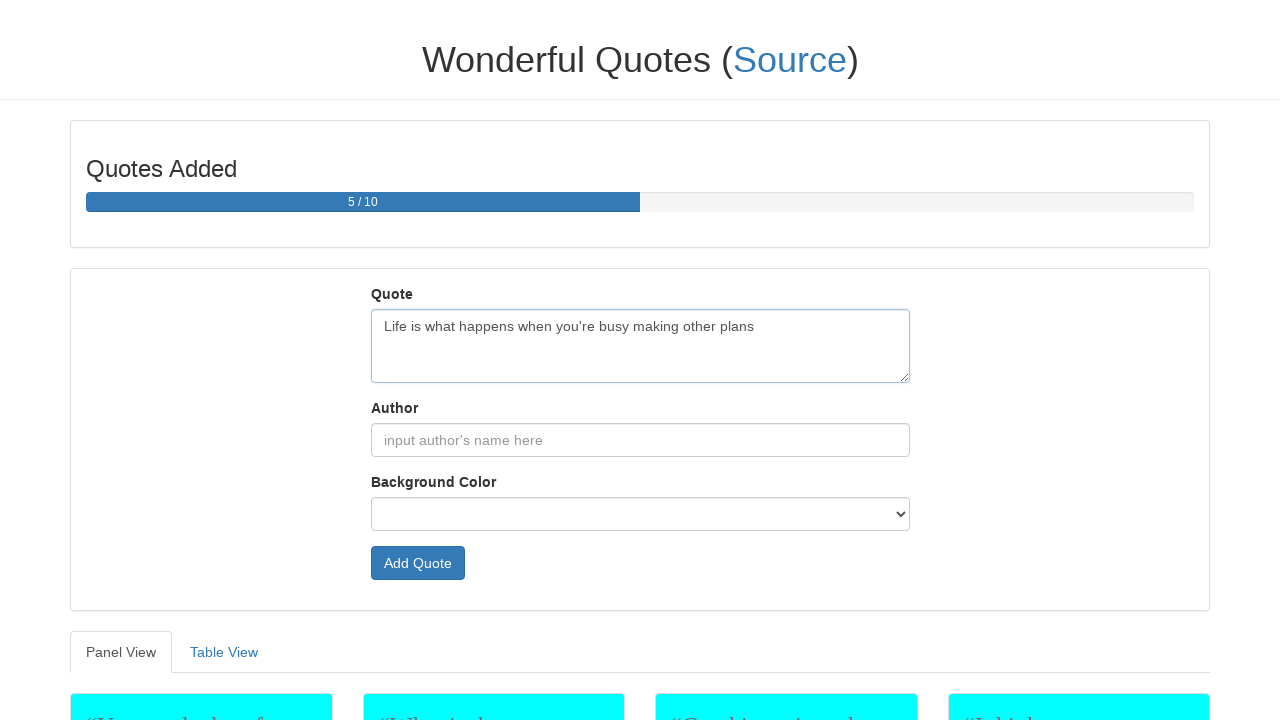

Filled author field with 'John Lennon' on input[placeholder="input author's name here"]
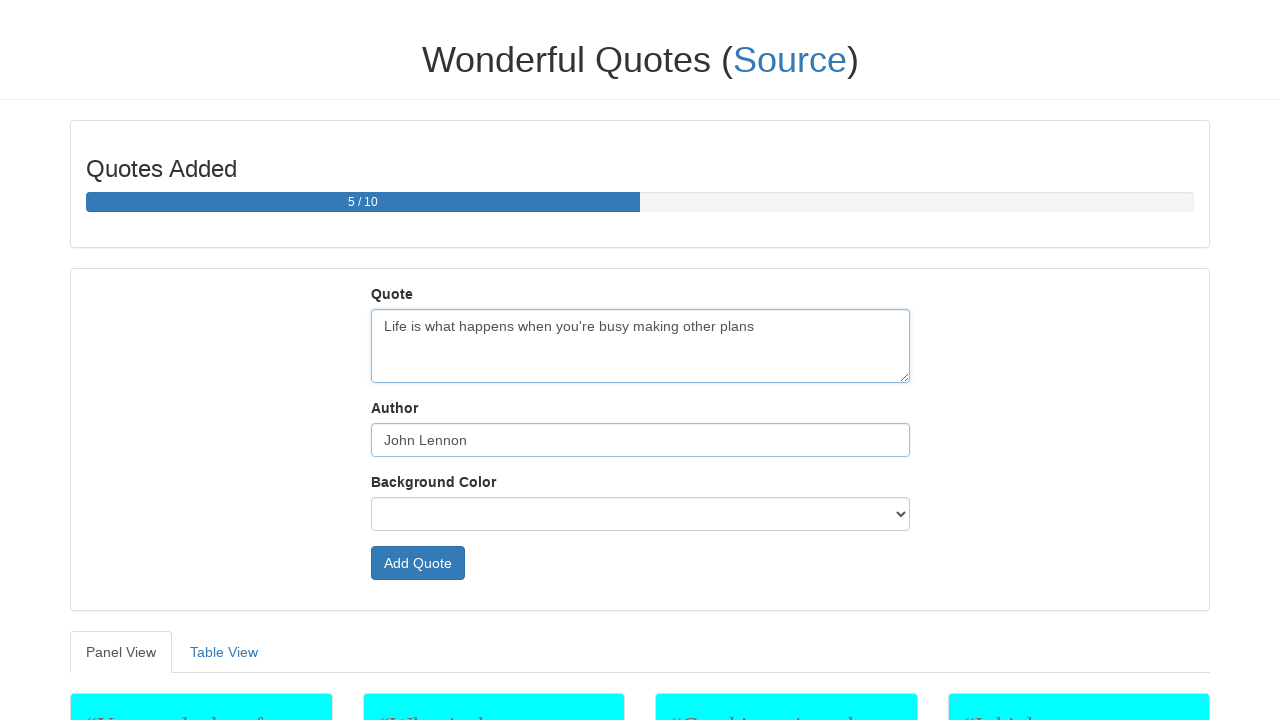

Selected cyan as background color for quote on select.form-control
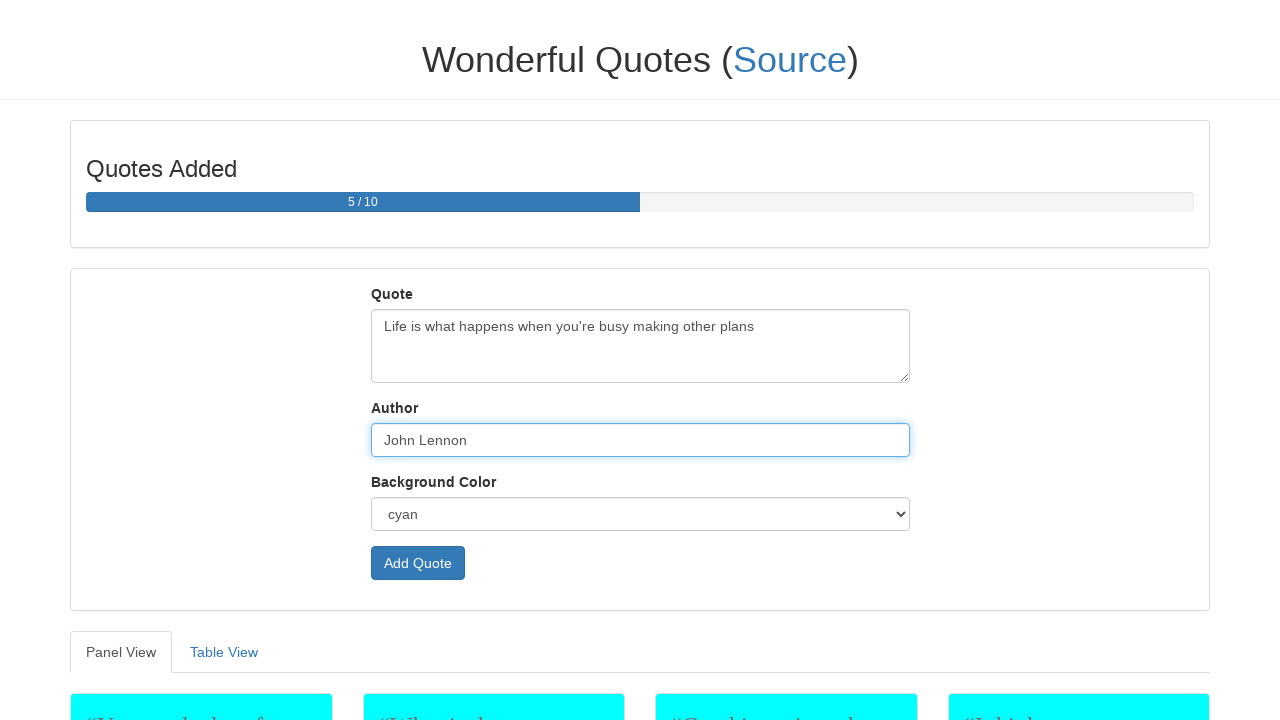

Clicked submit button to add quote at (418, 563) on button.btn.btn-primary
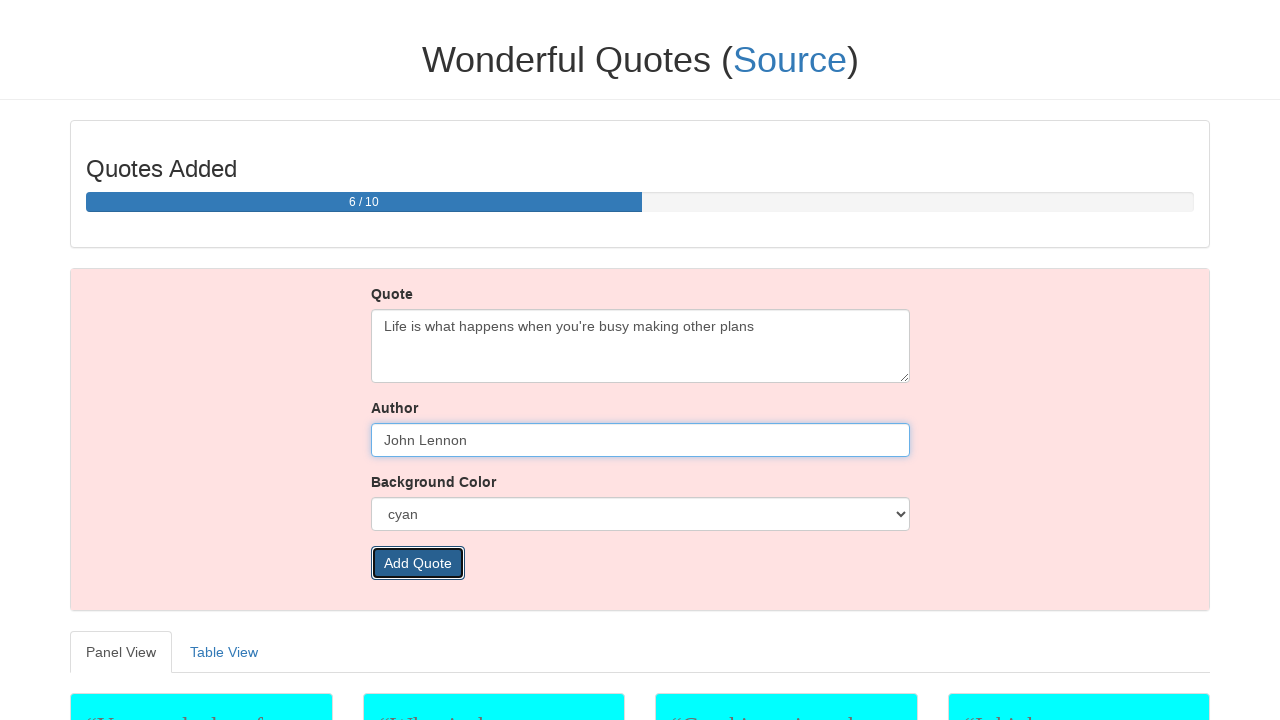

Quote appeared in the list
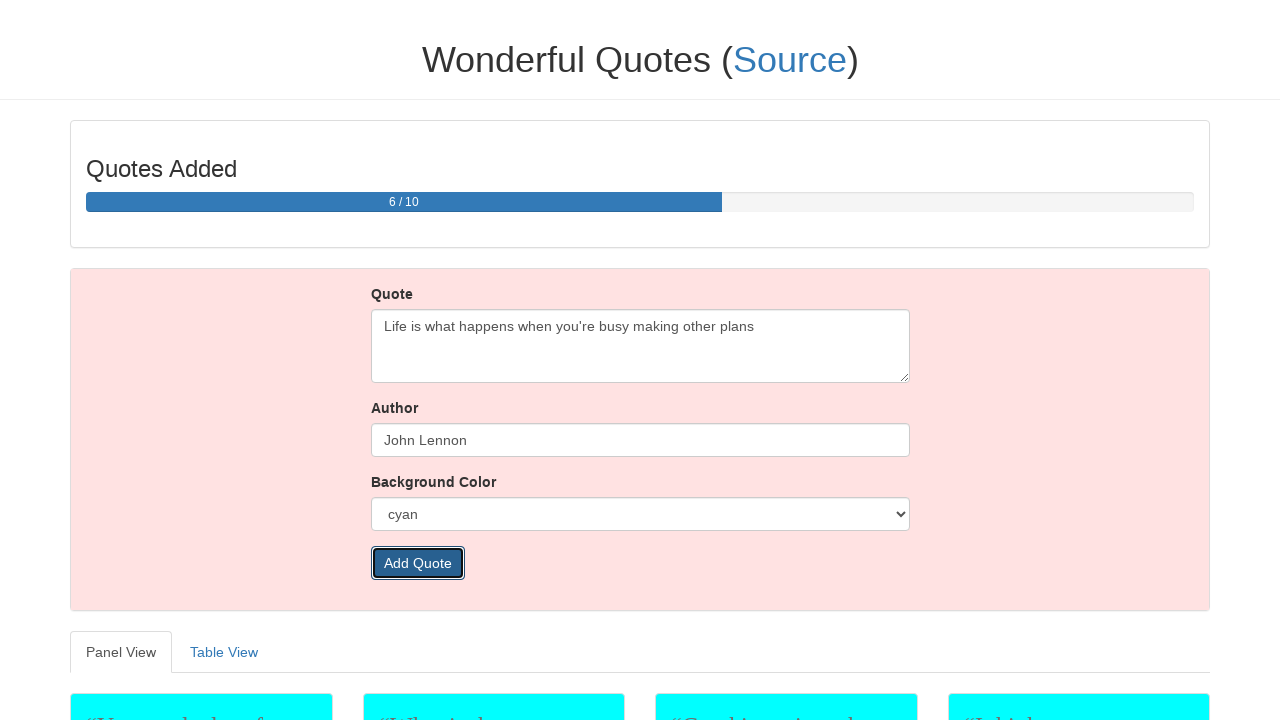

Clicked on the quote panel to remove it at (92, 515) on div.quote q >> internal:has-text="Life is what happens when you're busy making o
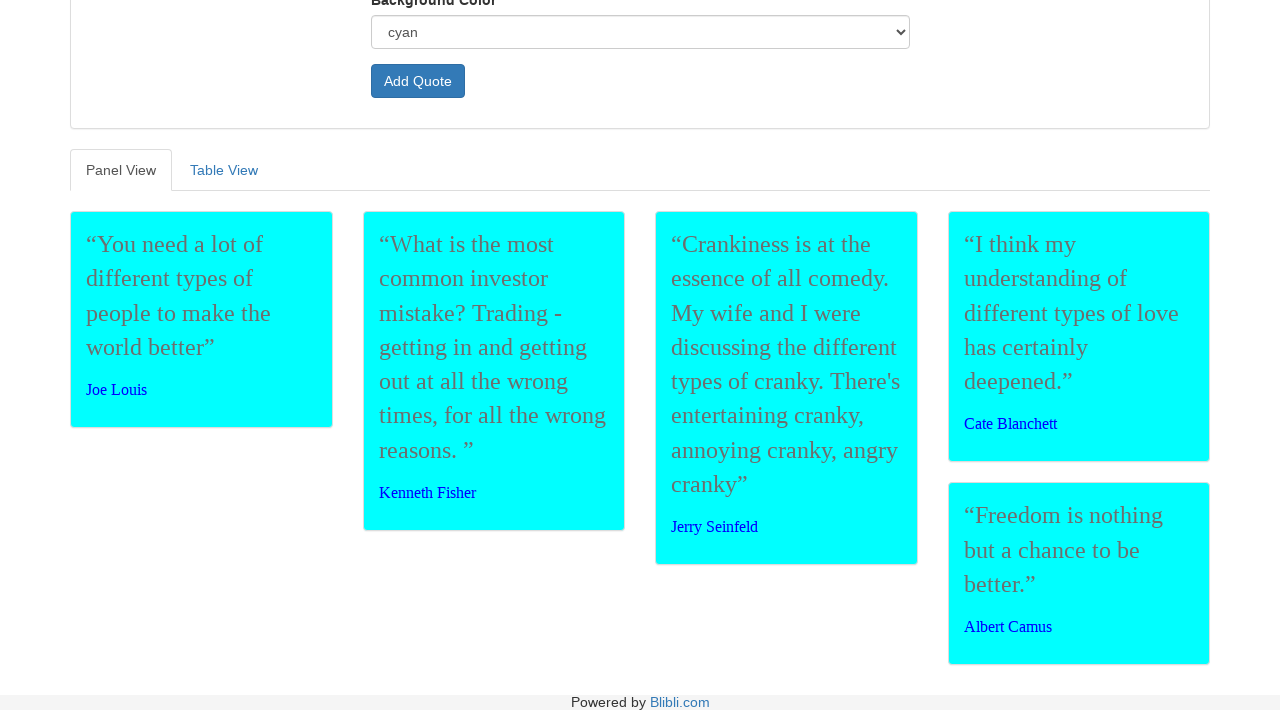

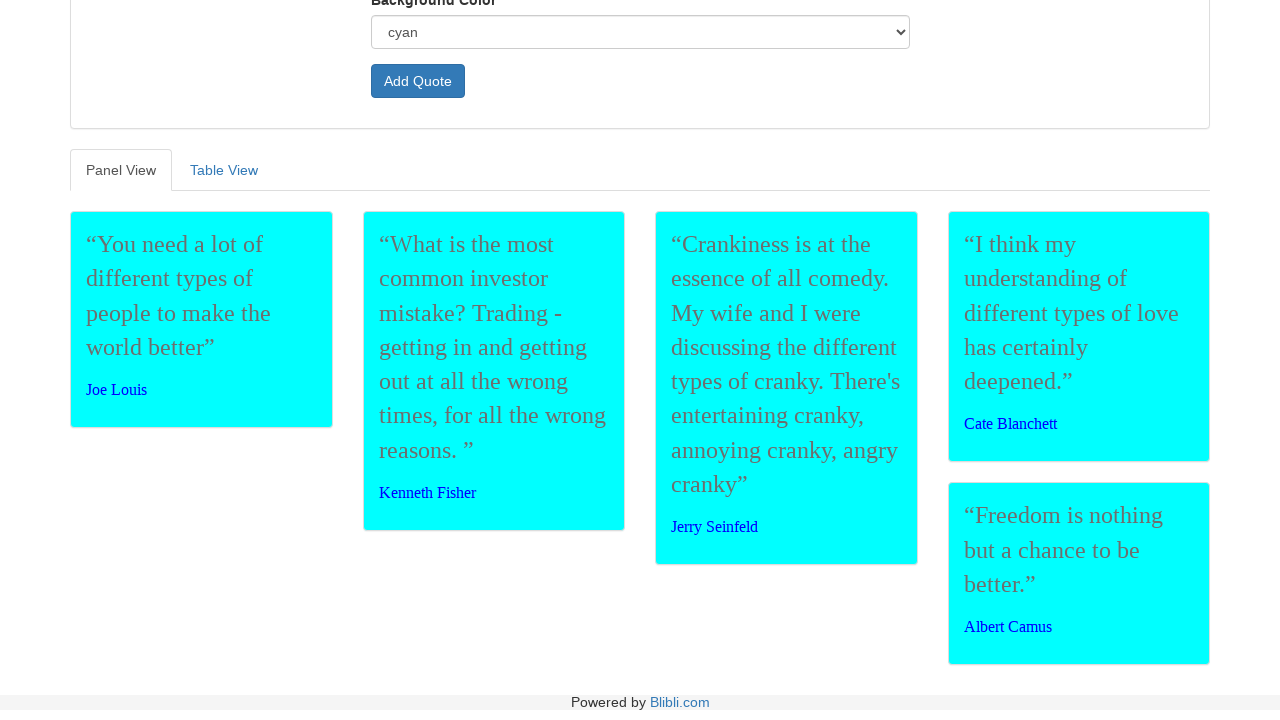